Tests marking all todo items as complete by clicking each checkbox individually

Starting URL: https://todomvc.com/examples/react/dist/

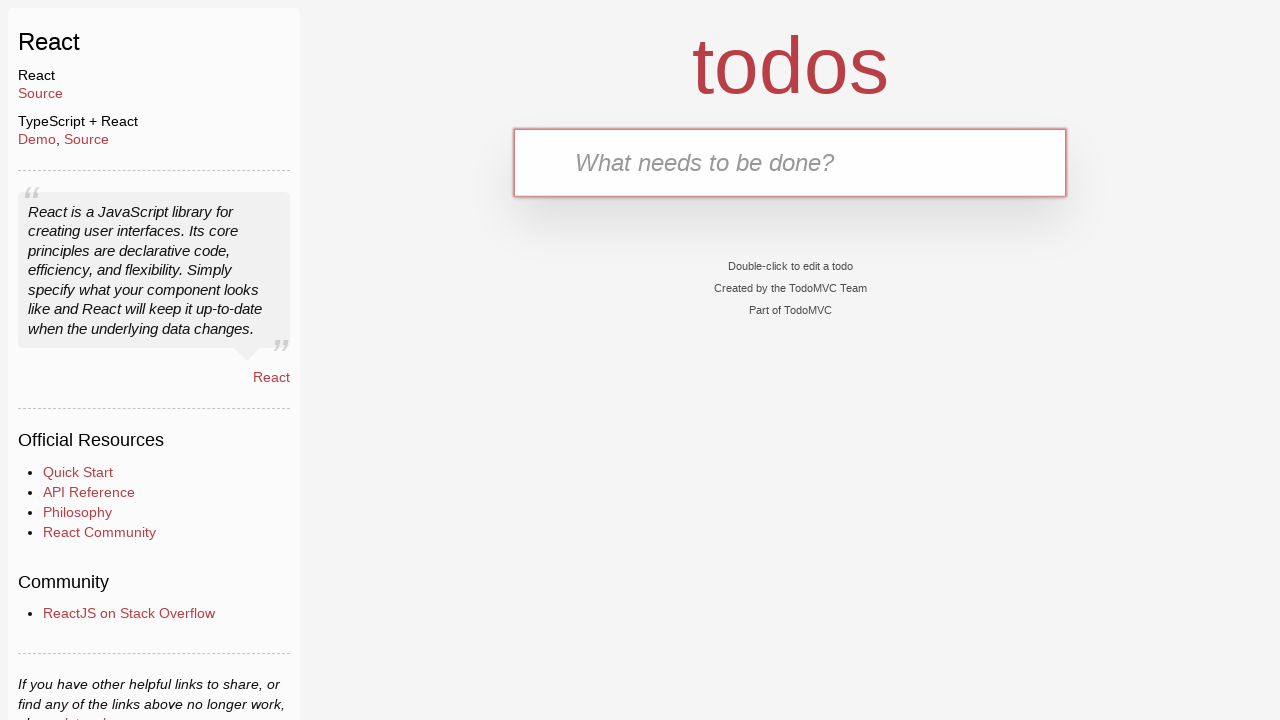

Filled new todo input with 'test1' on .new-todo
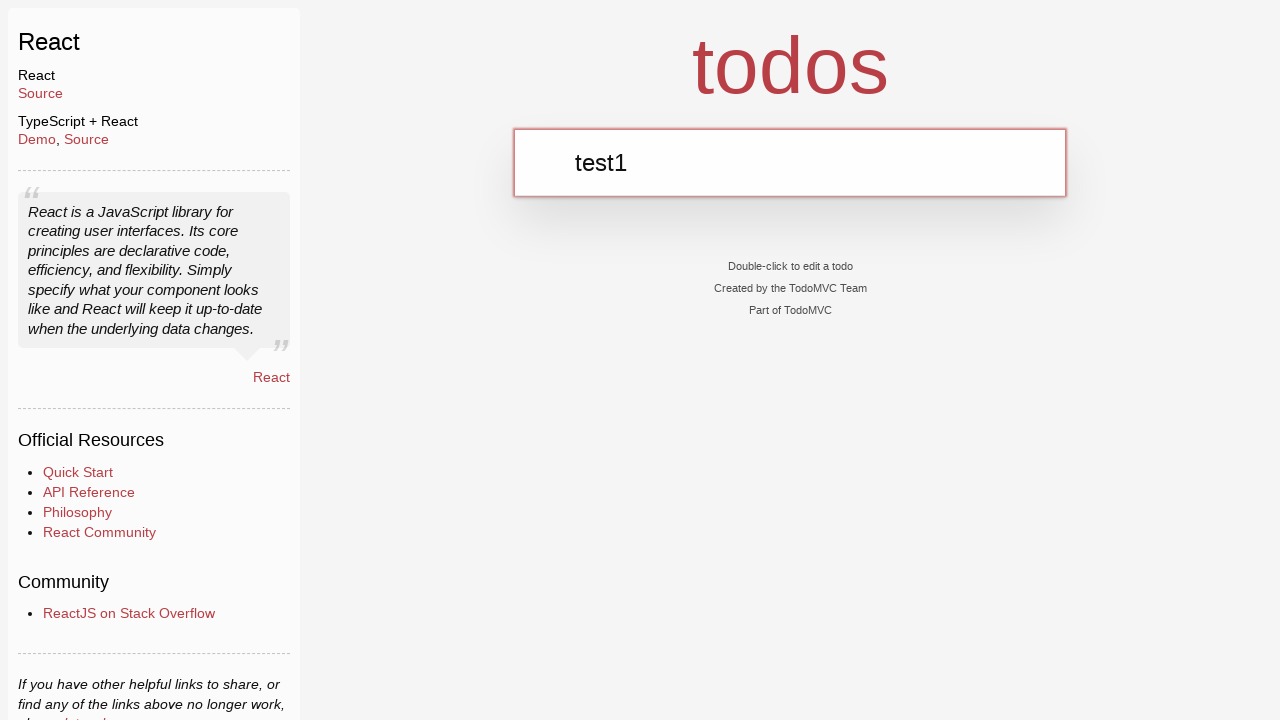

Pressed Enter to add first todo item on .new-todo
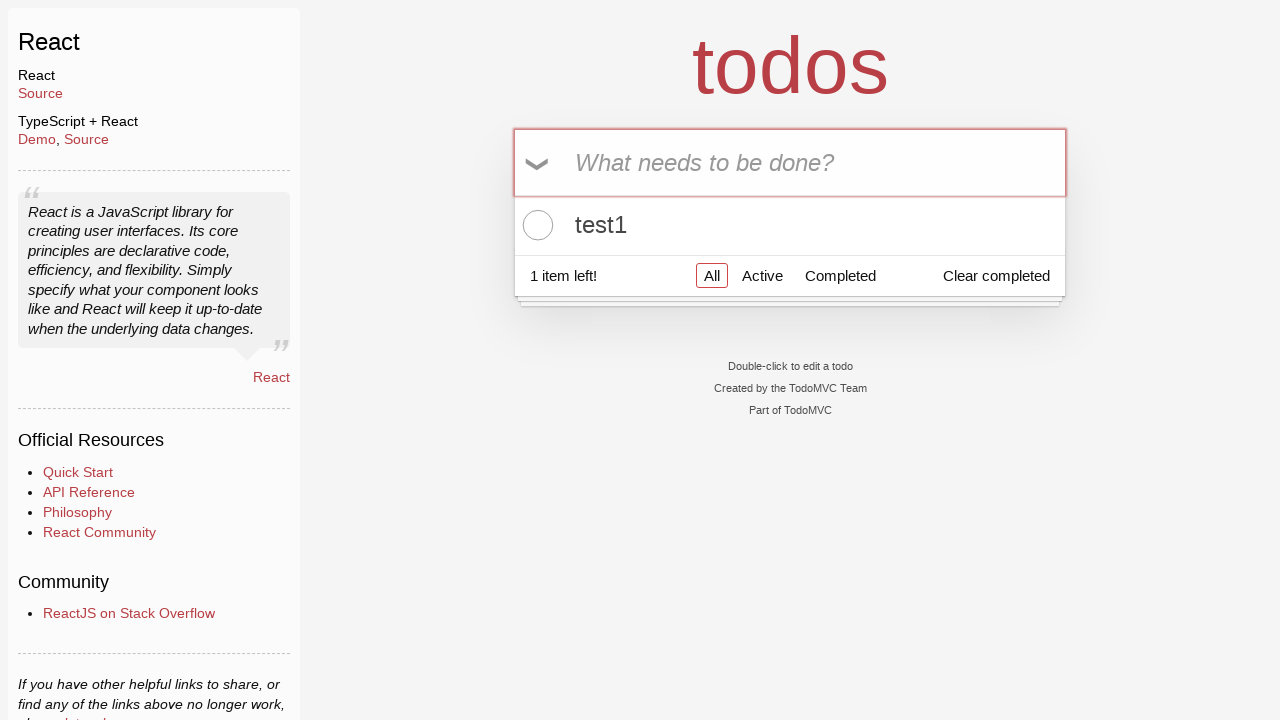

Filled new todo input with 'test2' on .new-todo
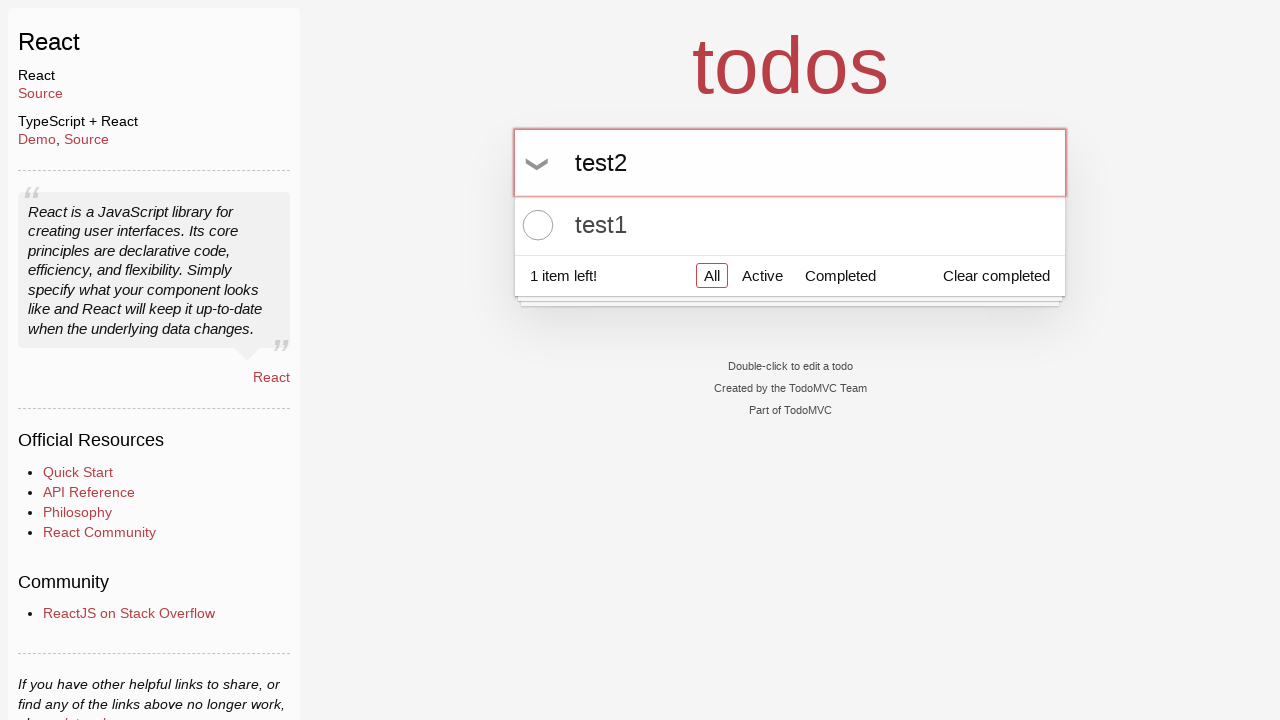

Pressed Enter to add second todo item on .new-todo
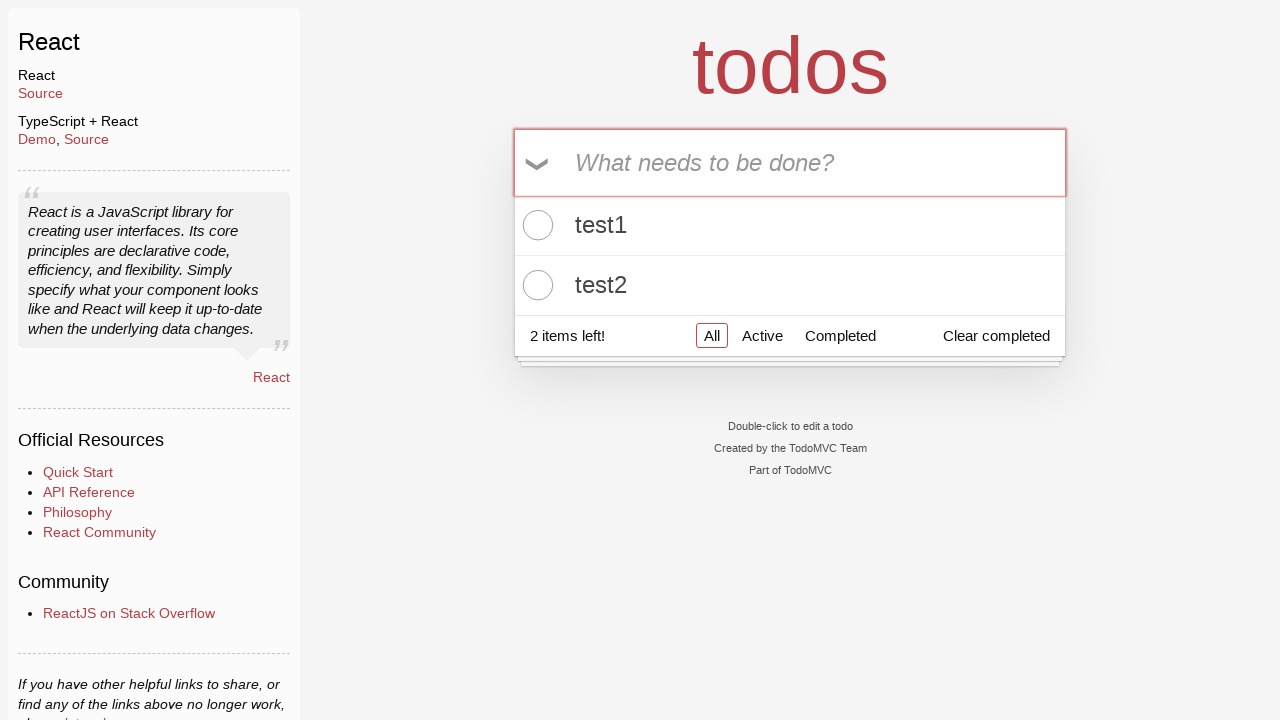

Filled new todo input with 'test3' on .new-todo
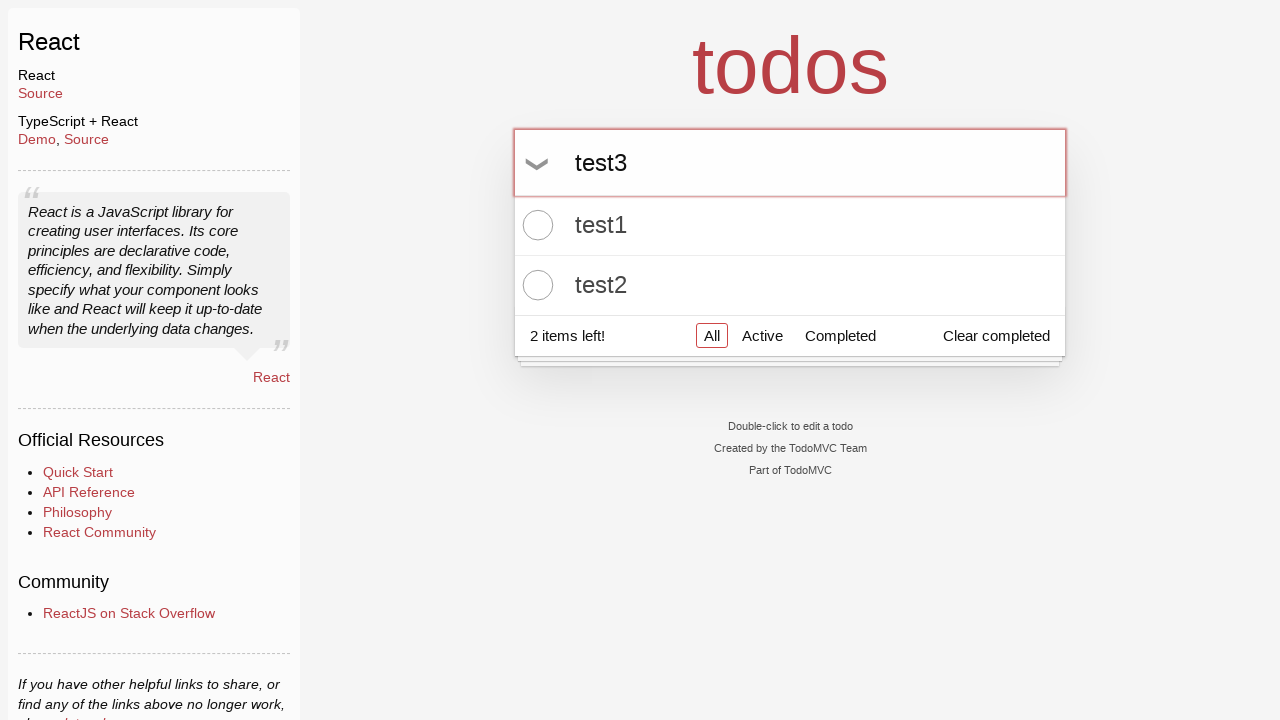

Pressed Enter to add third todo item on .new-todo
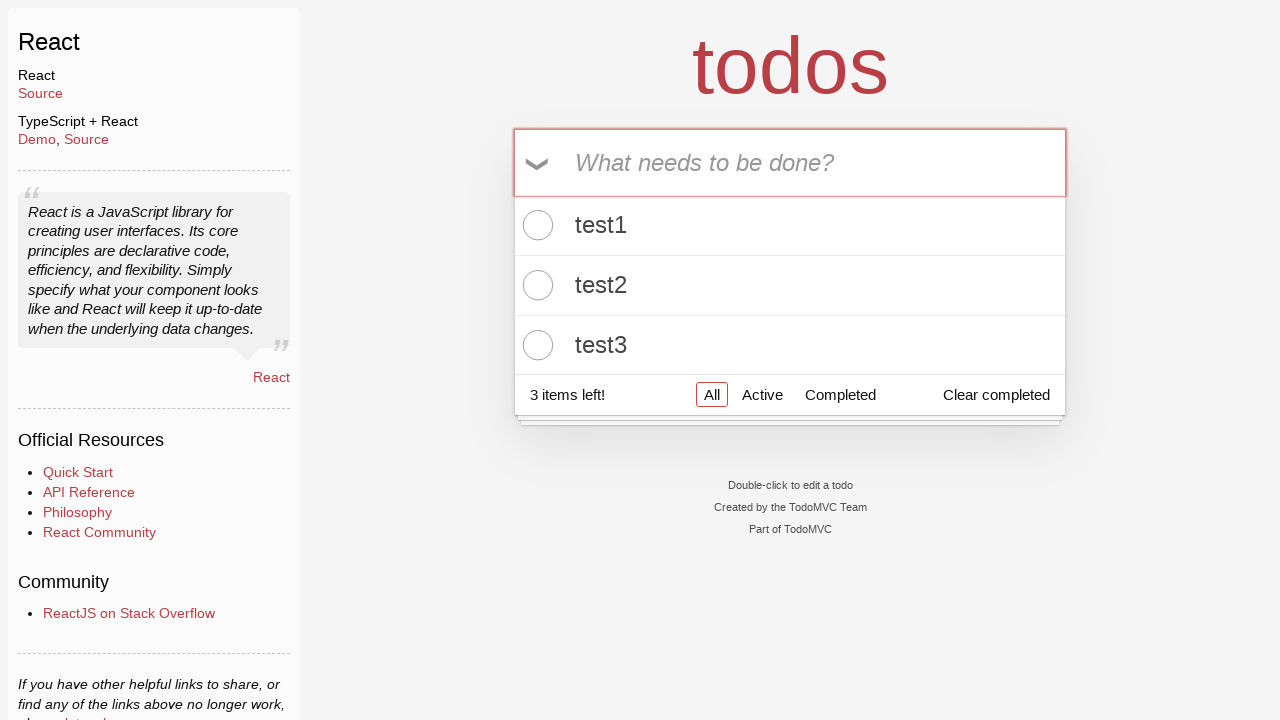

Clicked checkbox to mark first todo item as complete at (535, 225) on .todo-list li .toggle >> nth=0
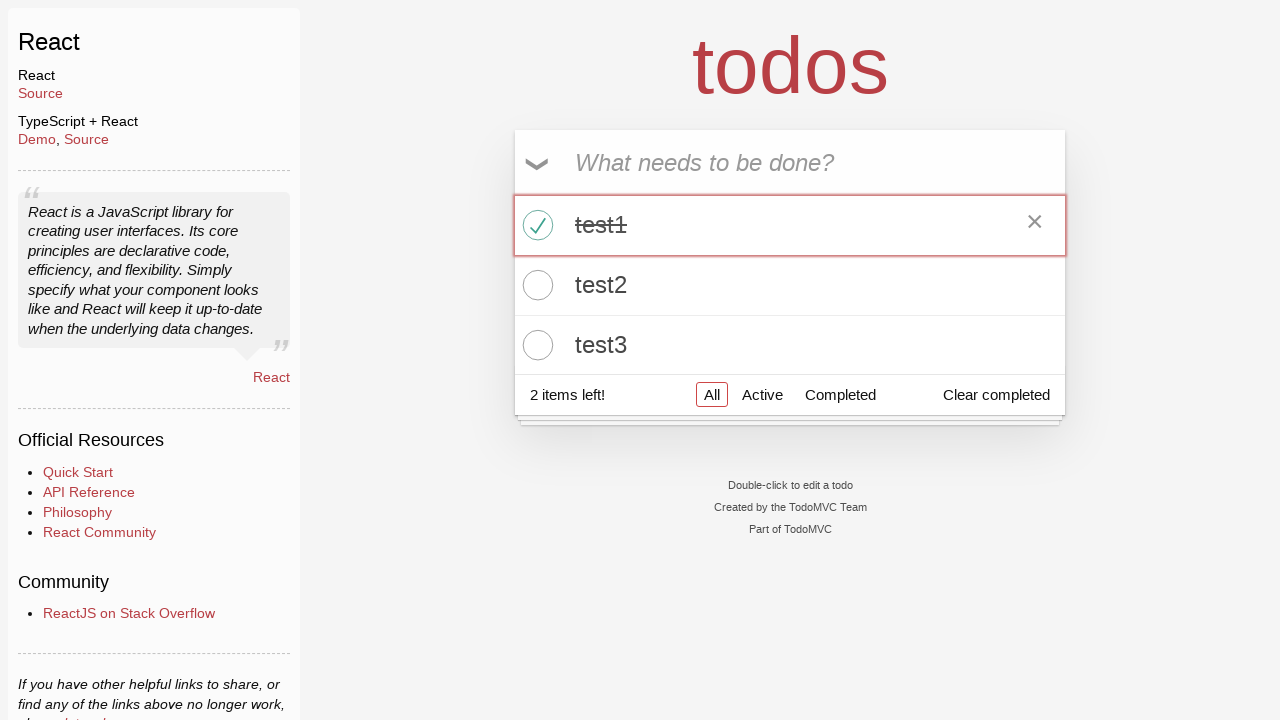

Clicked checkbox to mark second todo item as complete at (535, 285) on .todo-list li .toggle >> nth=1
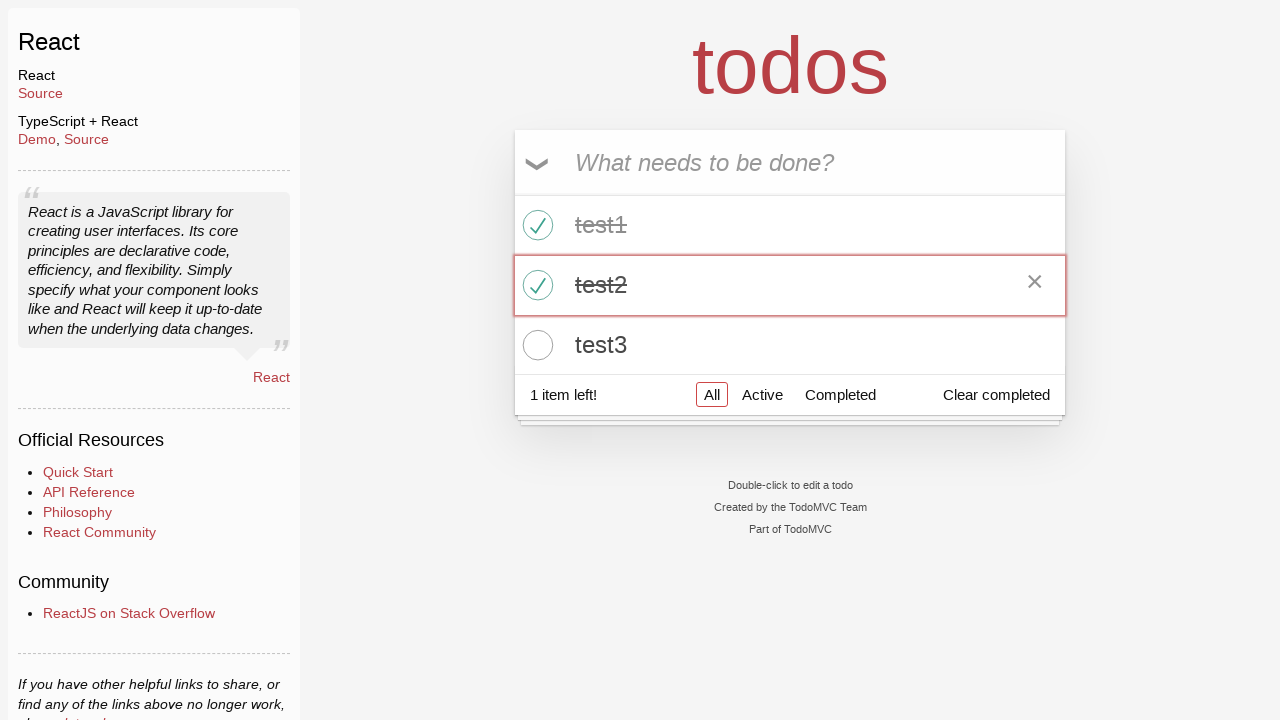

Clicked checkbox to mark third todo item as complete at (535, 345) on .todo-list li .toggle >> nth=2
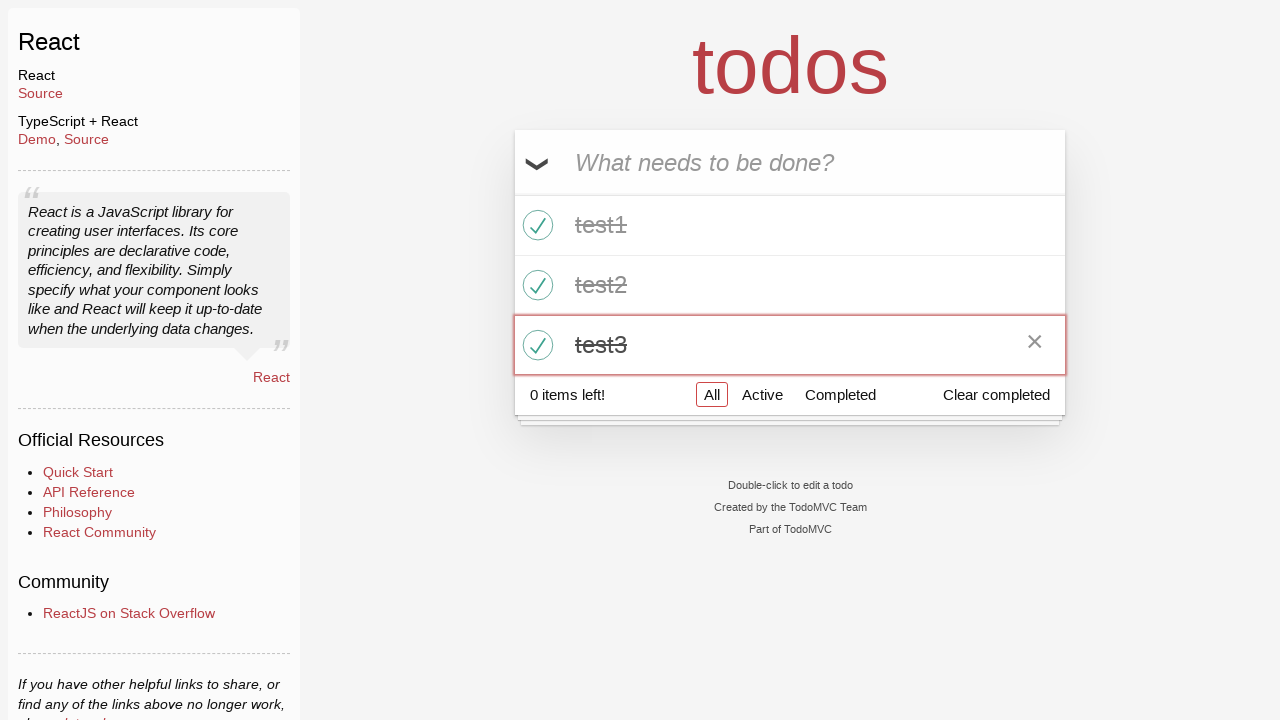

Verified that all todo items are marked as completed
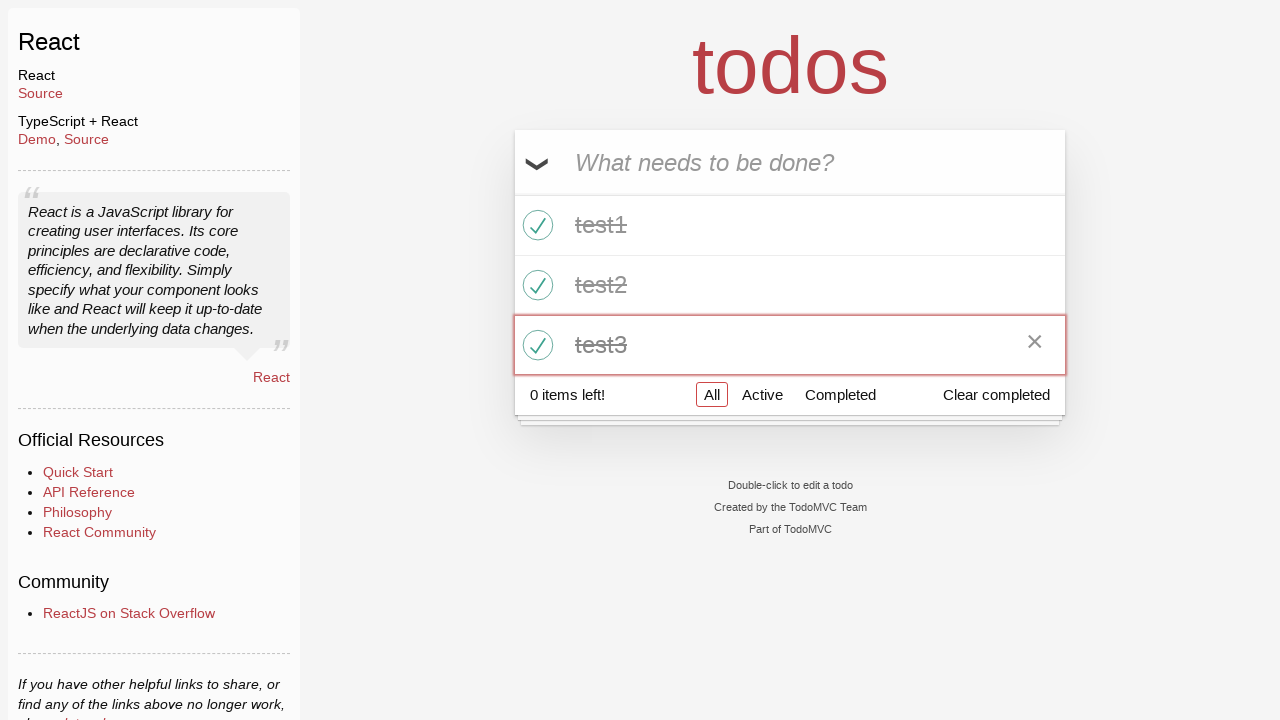

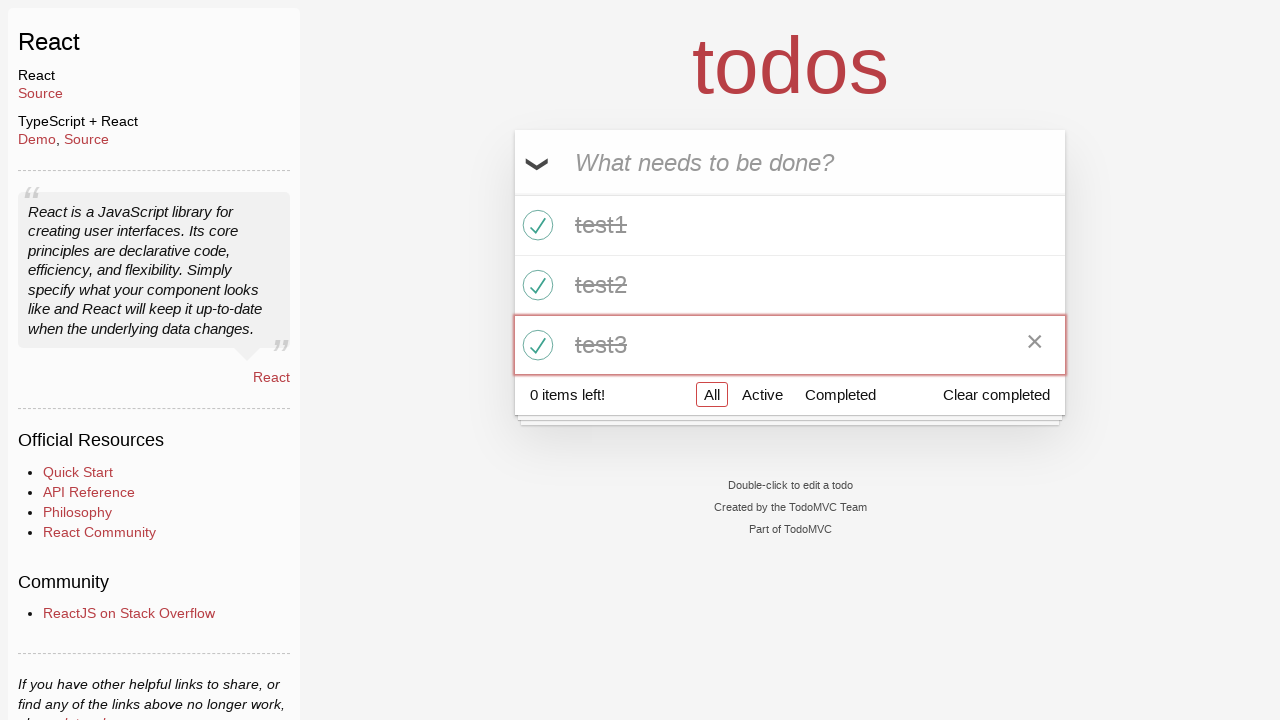